Tests clicking a button by finding it using its class attribute and verifying successful navigation

Starting URL: https://ultimateqa.com/simple-html-elements-for-automation/

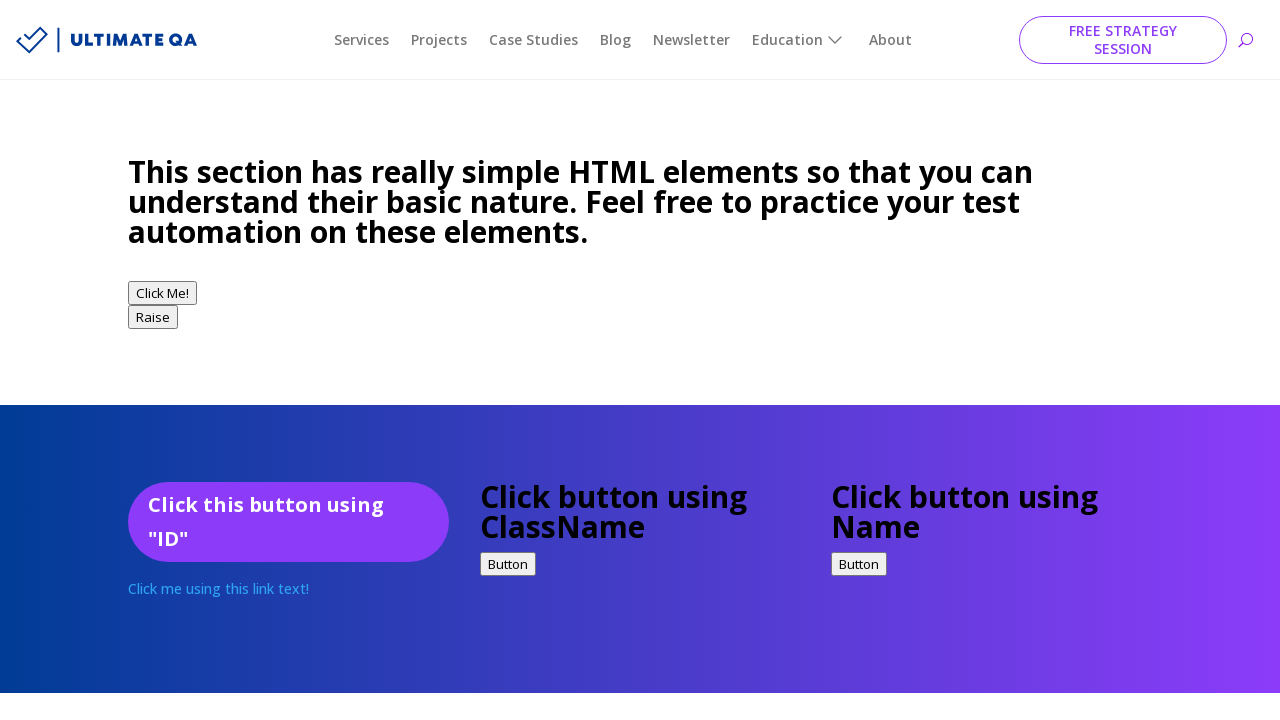

Clicked button with class 'buttonClass' at (508, 564) on .buttonClass
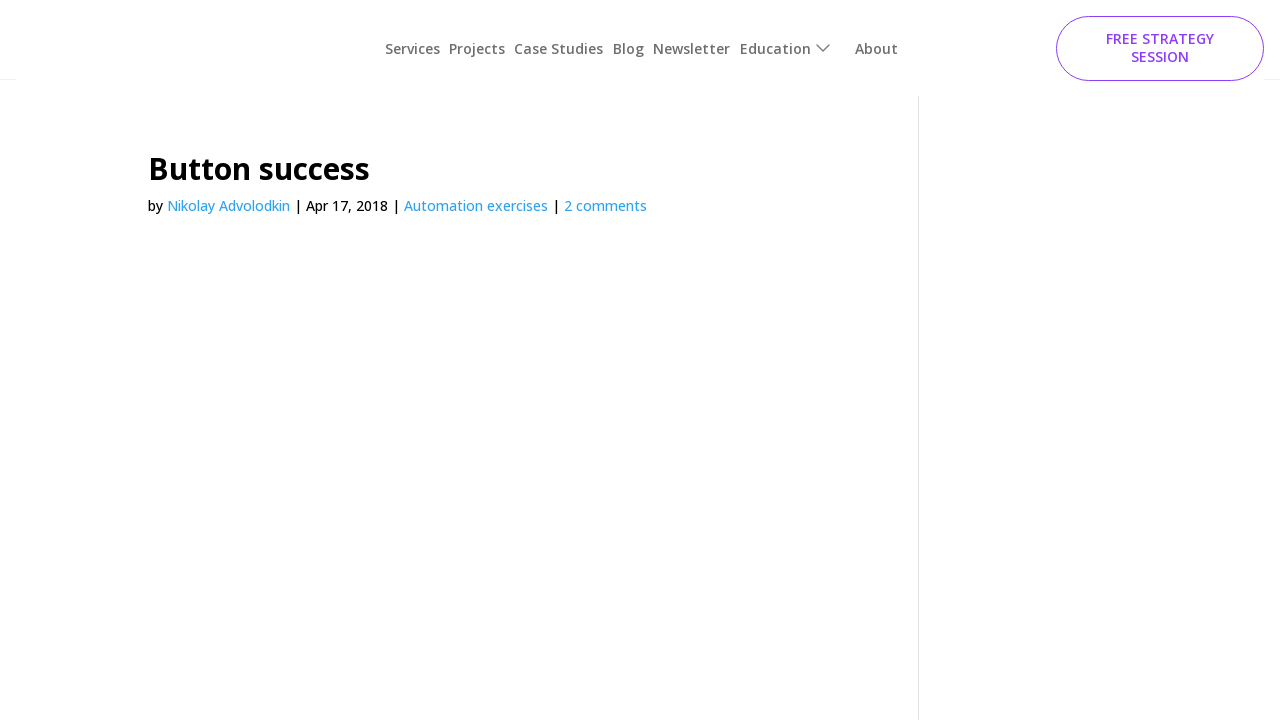

Verified successful navigation to 'Button success - Ultimate QA' page
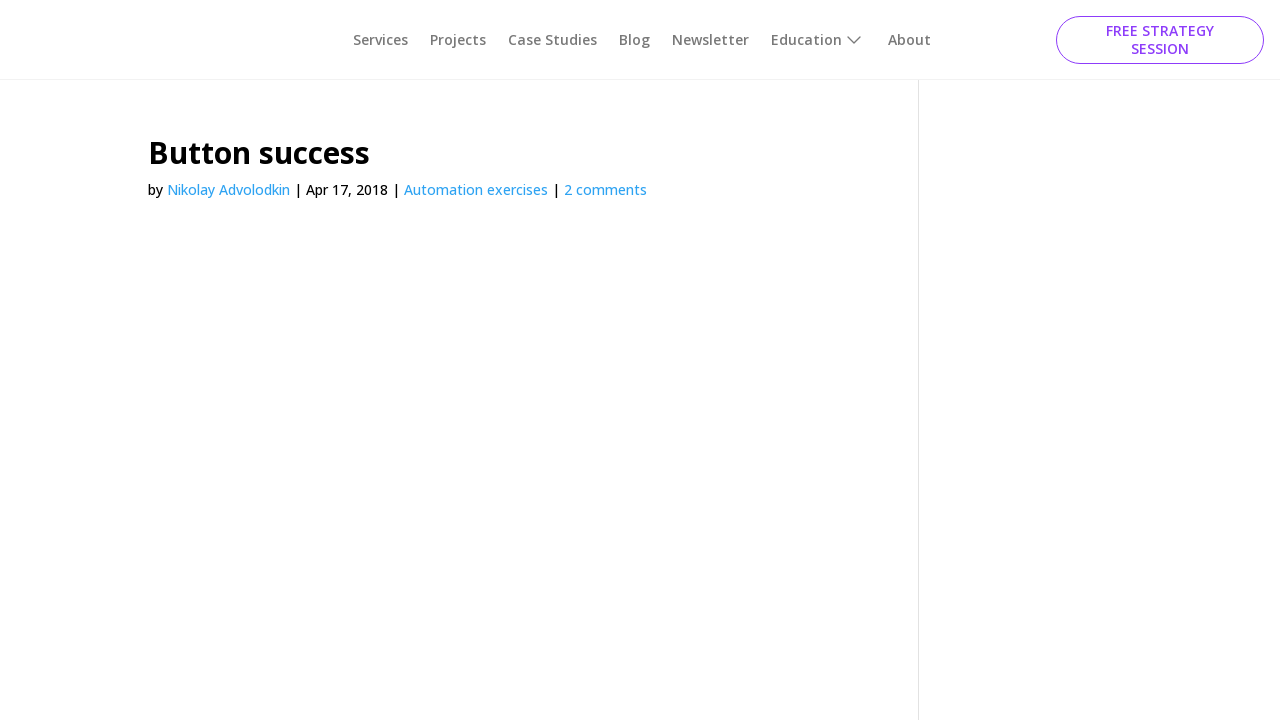

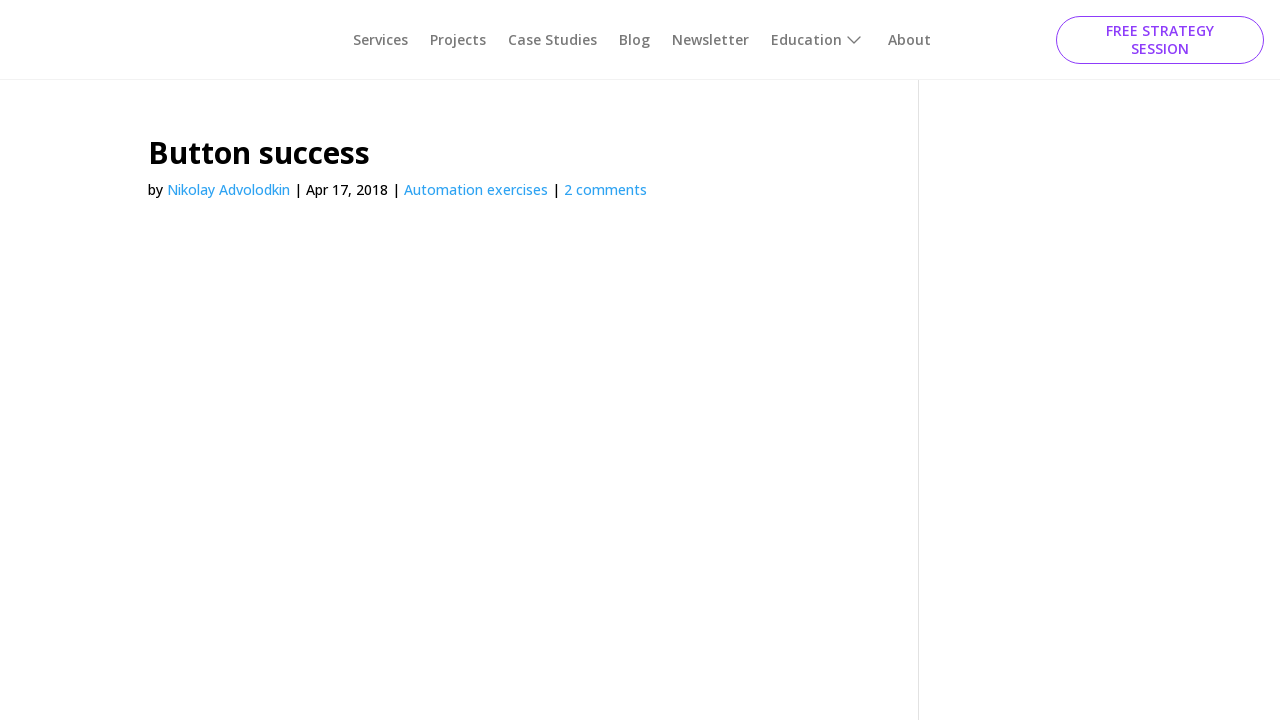